Fills out a user registration form on UIBank website with personal details including name, title, gender, employment status, username, email and password

Starting URL: https://uibank.uipath.com/

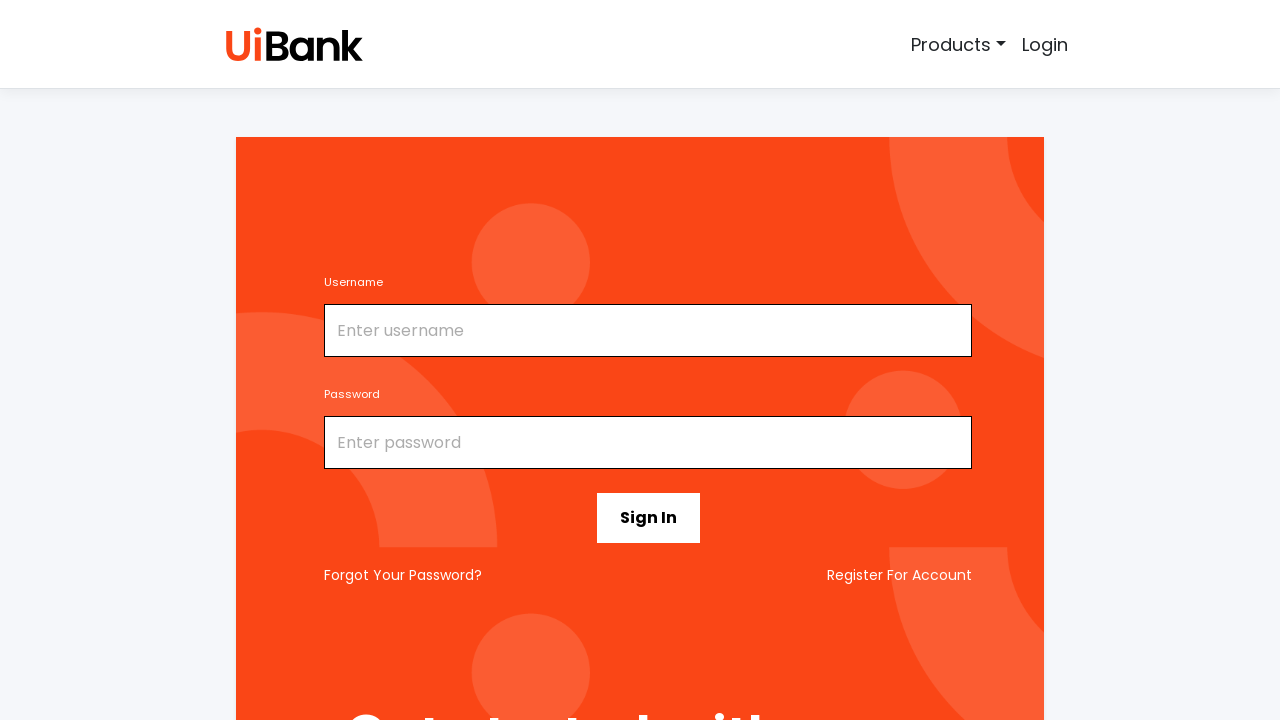

Clicked 'Get Started' button to initiate registration form at (427, 360) on button.btn.btn-black.btn-xl.get-started-button
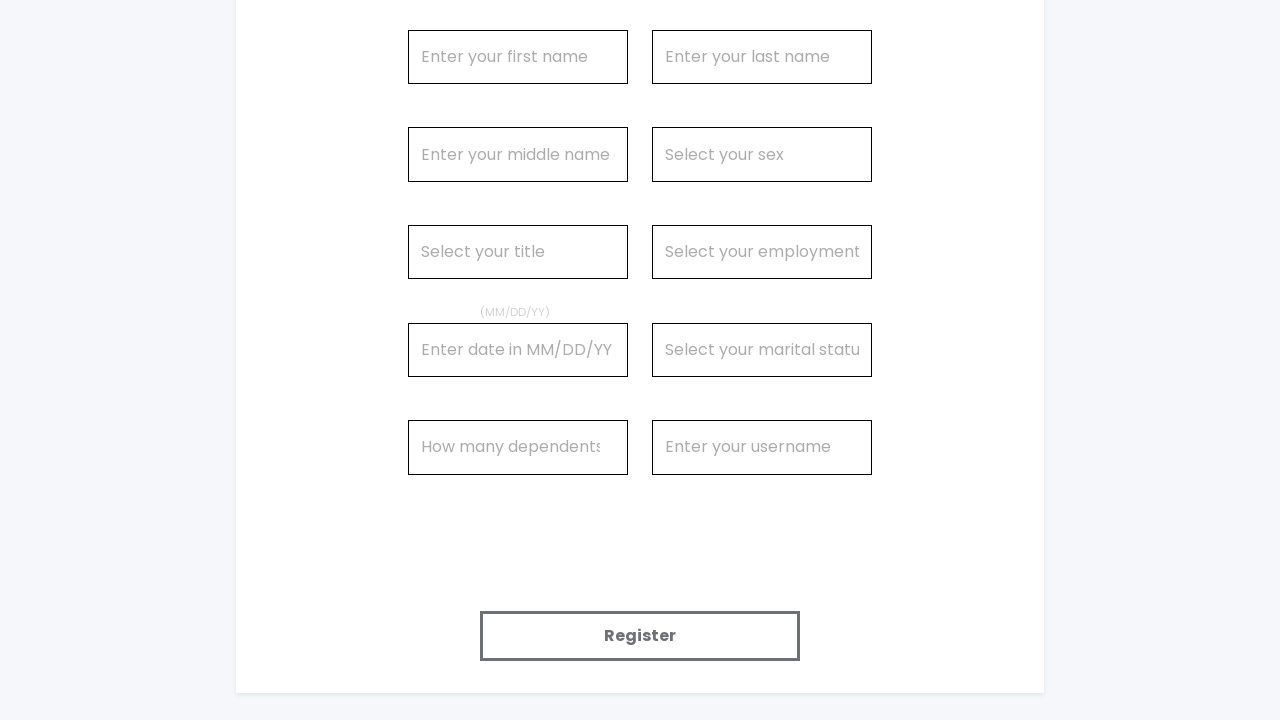

Registration form loaded successfully
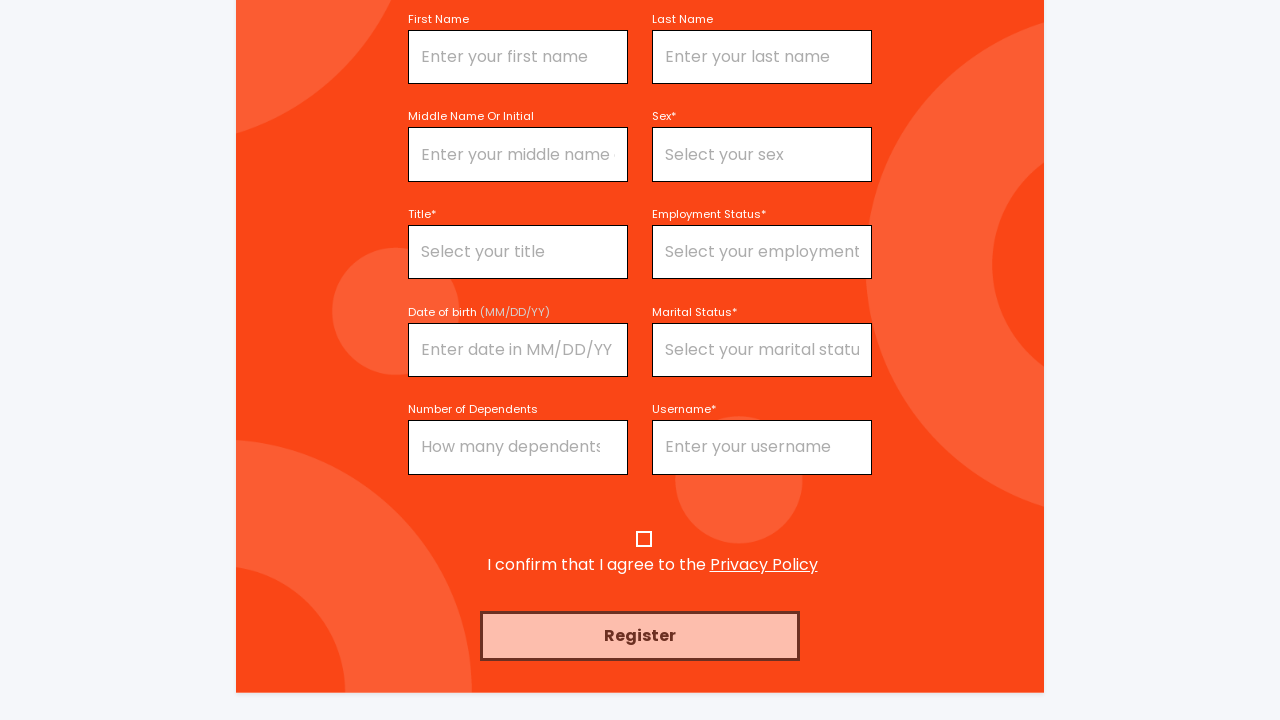

Filled first name field with 'Michael' on #firstName
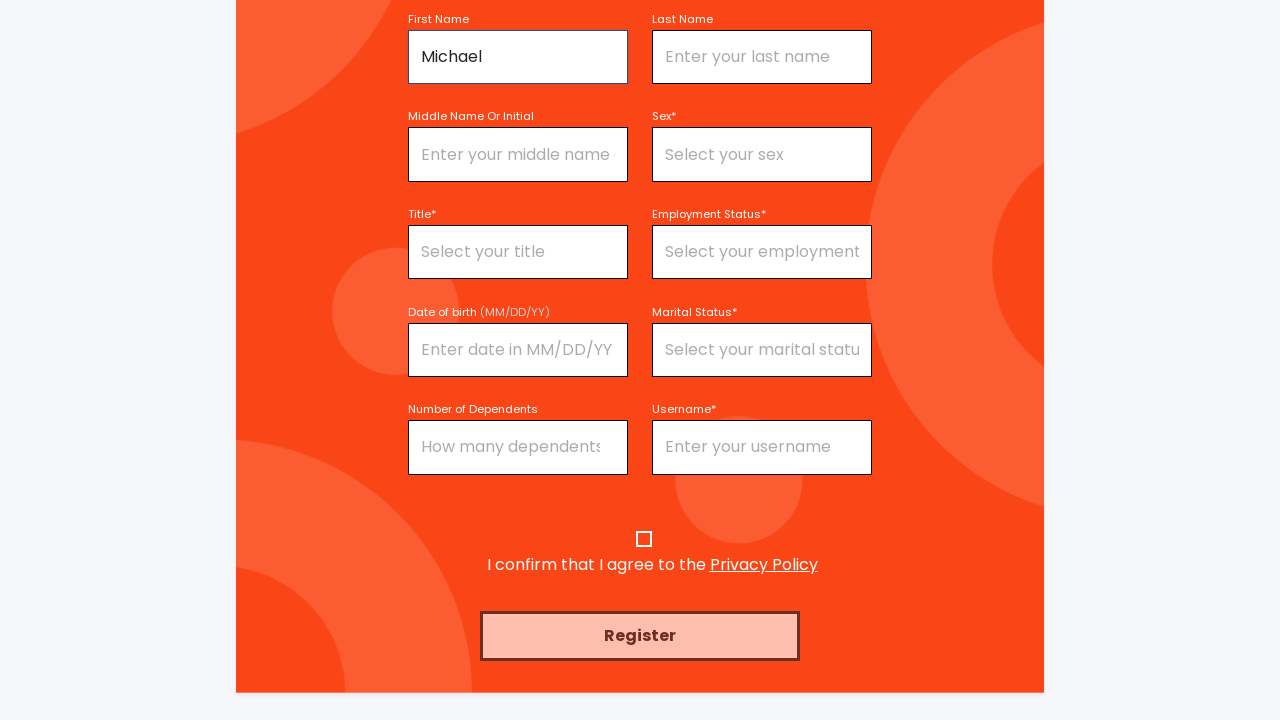

Filled middle name field with 'James' on input[name='middleName']
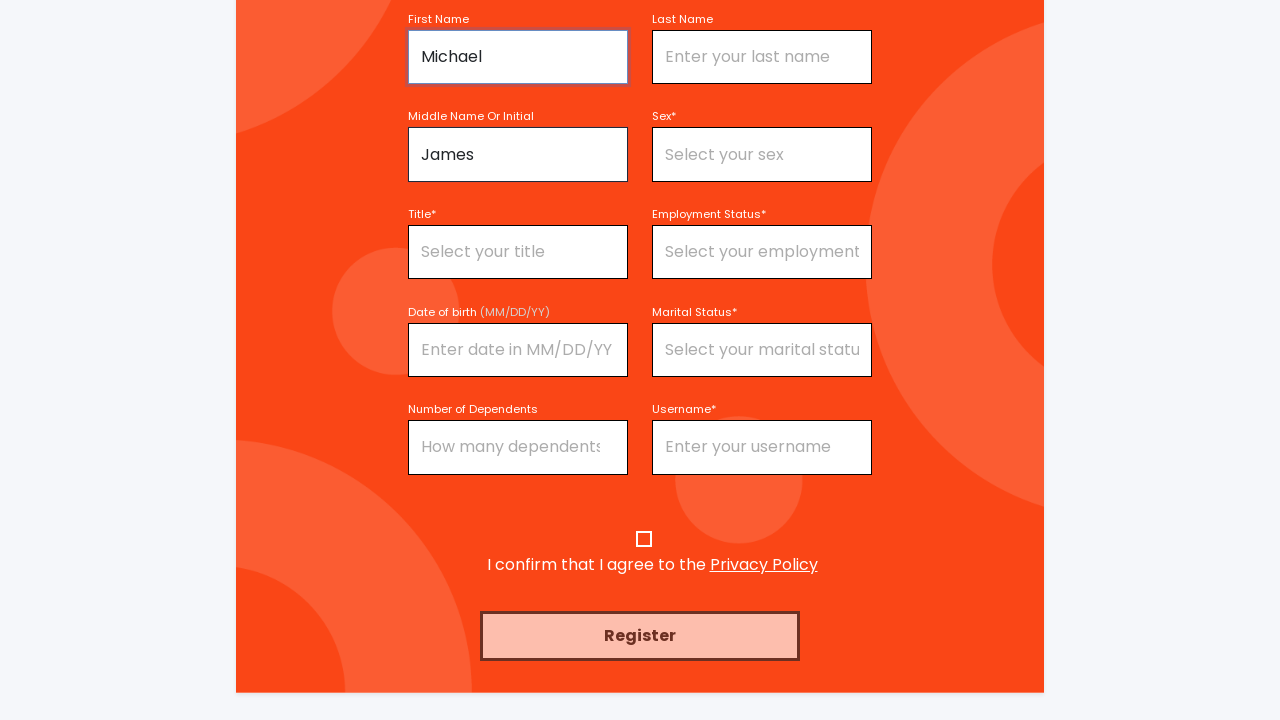

Selected 'Mr' from title dropdown on select[name='title']
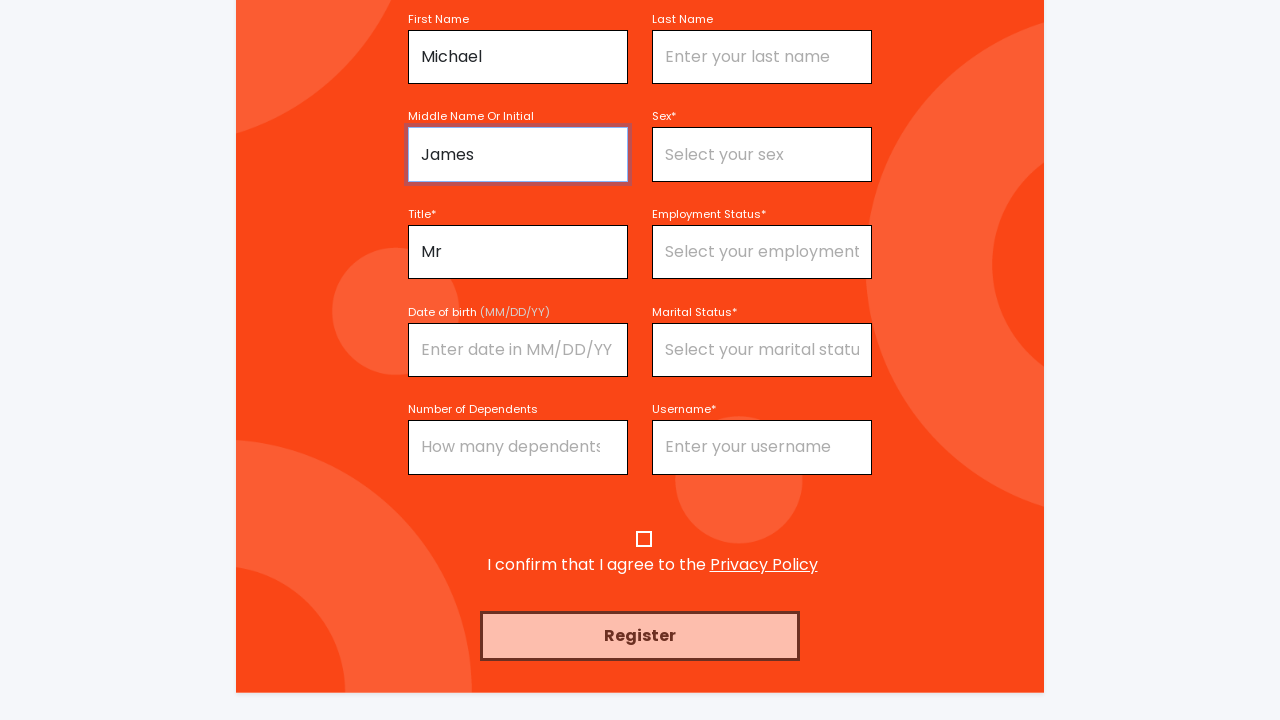

Filled last name field with 'Thompson' on input[name='lastName']
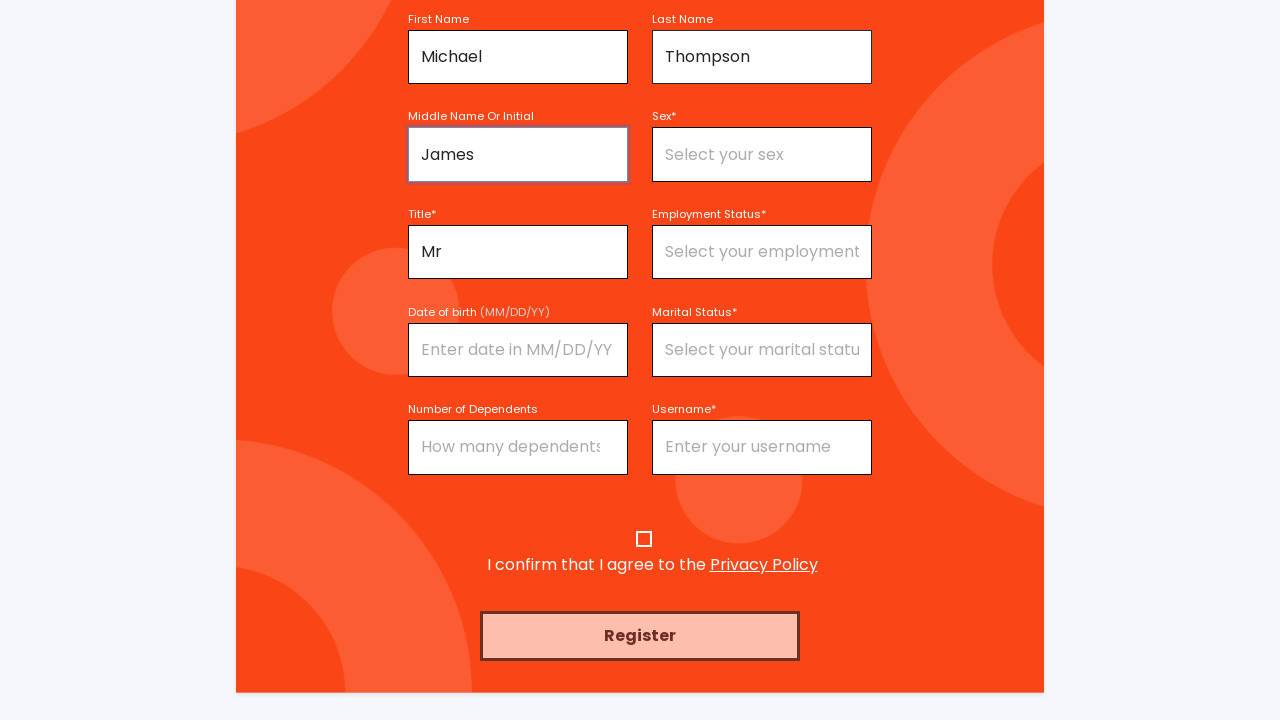

Selected 'Male' from gender dropdown on select[name='gender']
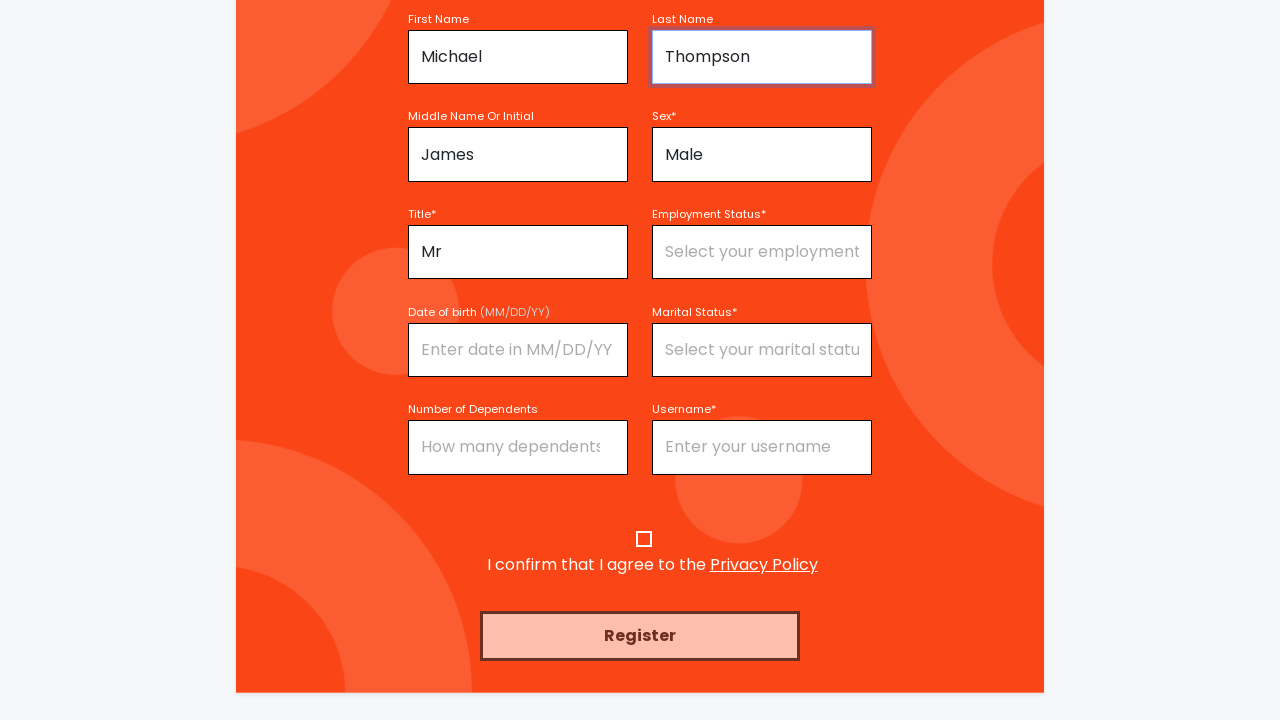

Selected 'Full-time' from employment status dropdown on select[name='employmentStatus']
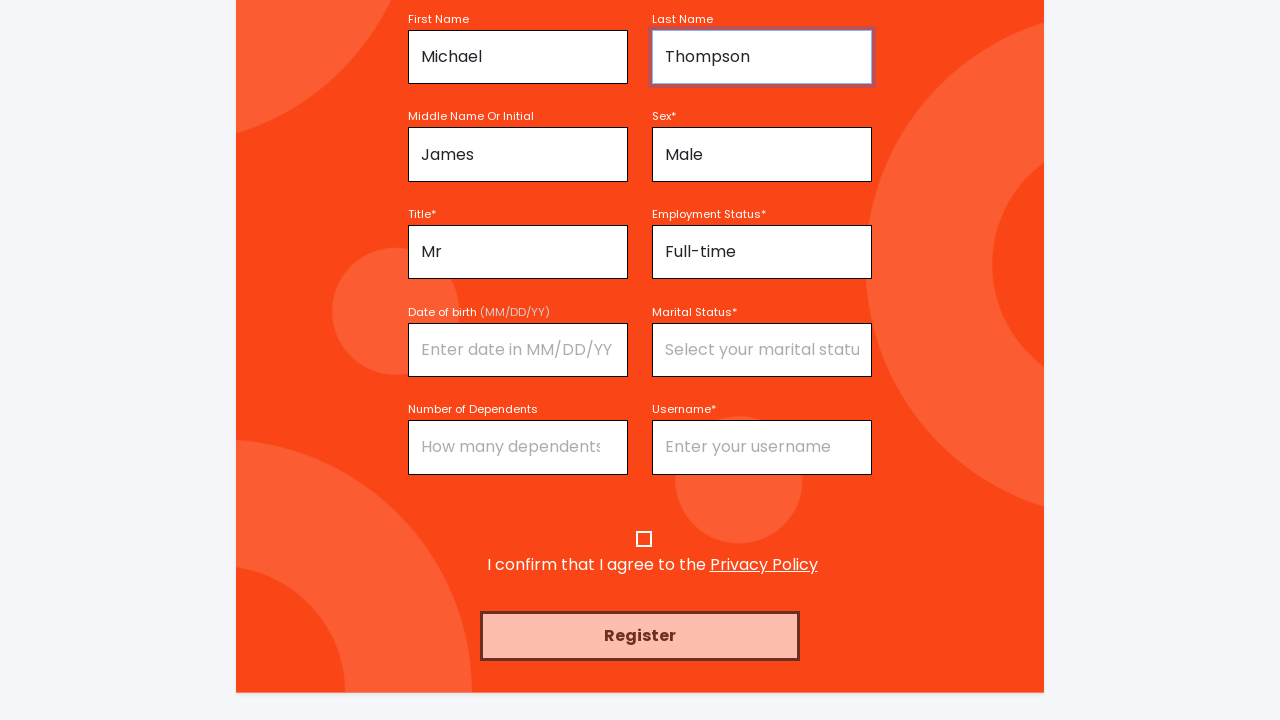

Filled username field with 'mjthompson2024' on #username
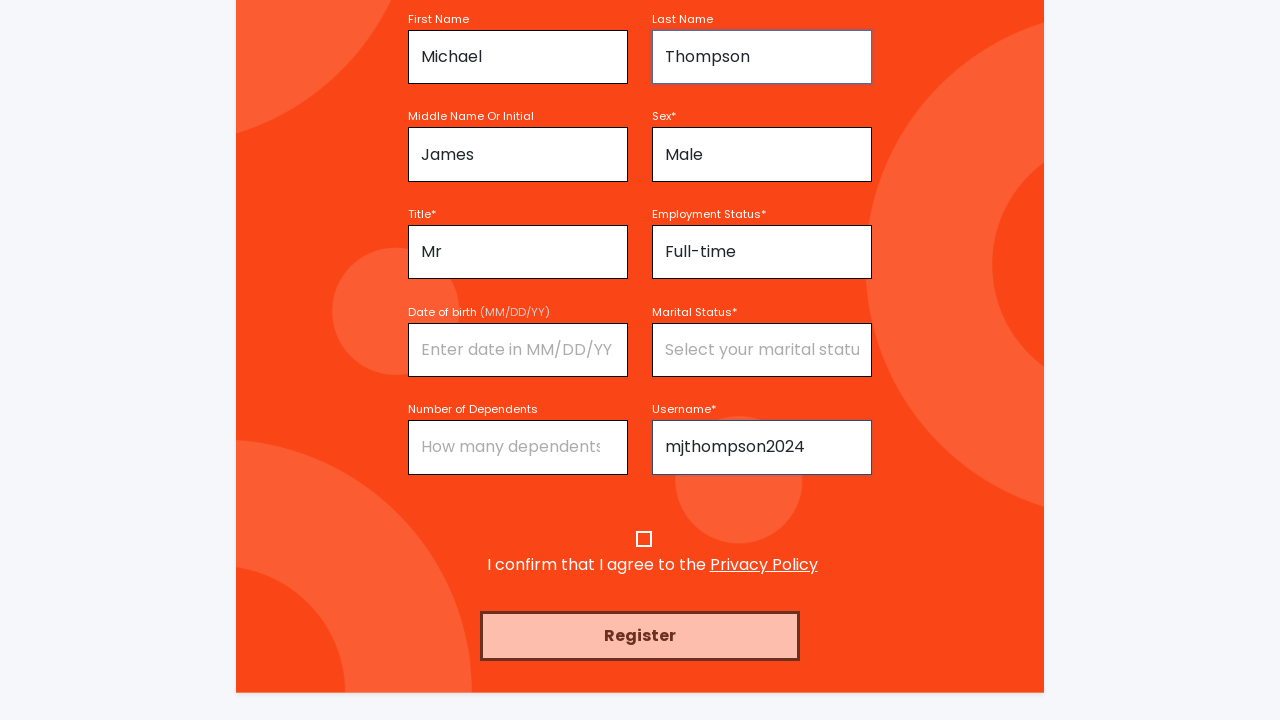

Filled email field with 'mjthompson2024@example.com' on #email
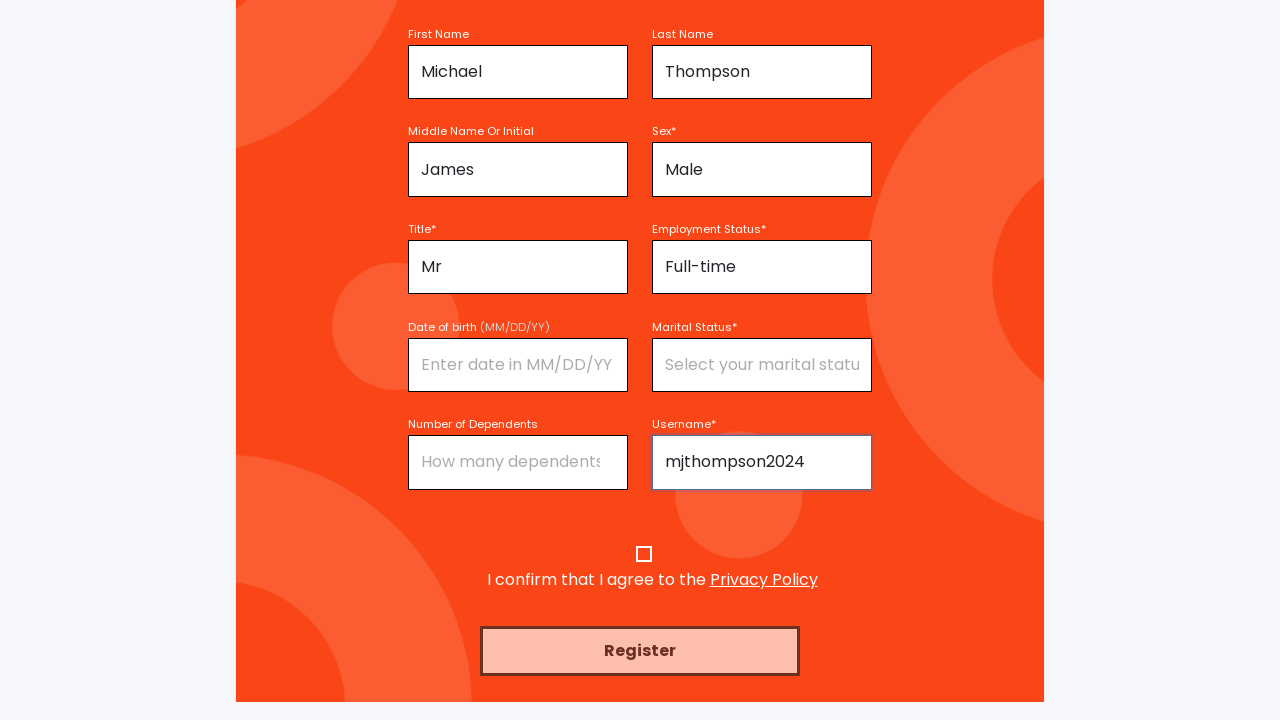

Filled password field with secure password on #password
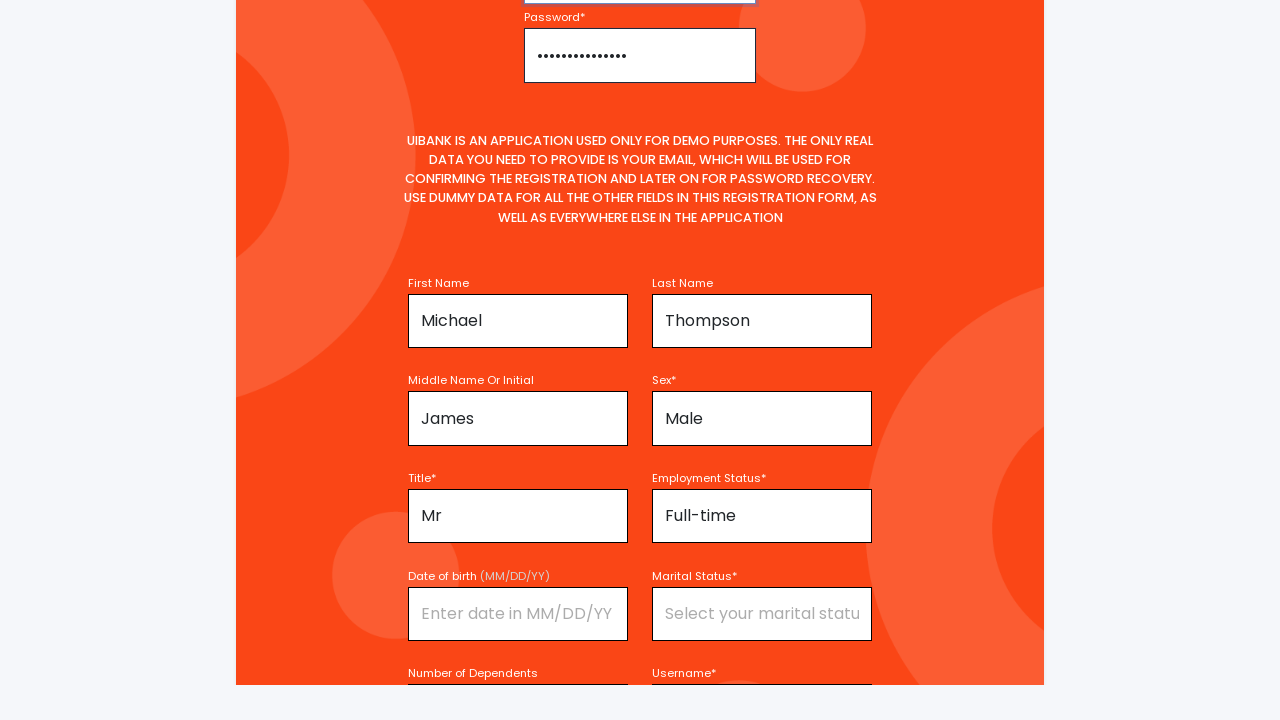

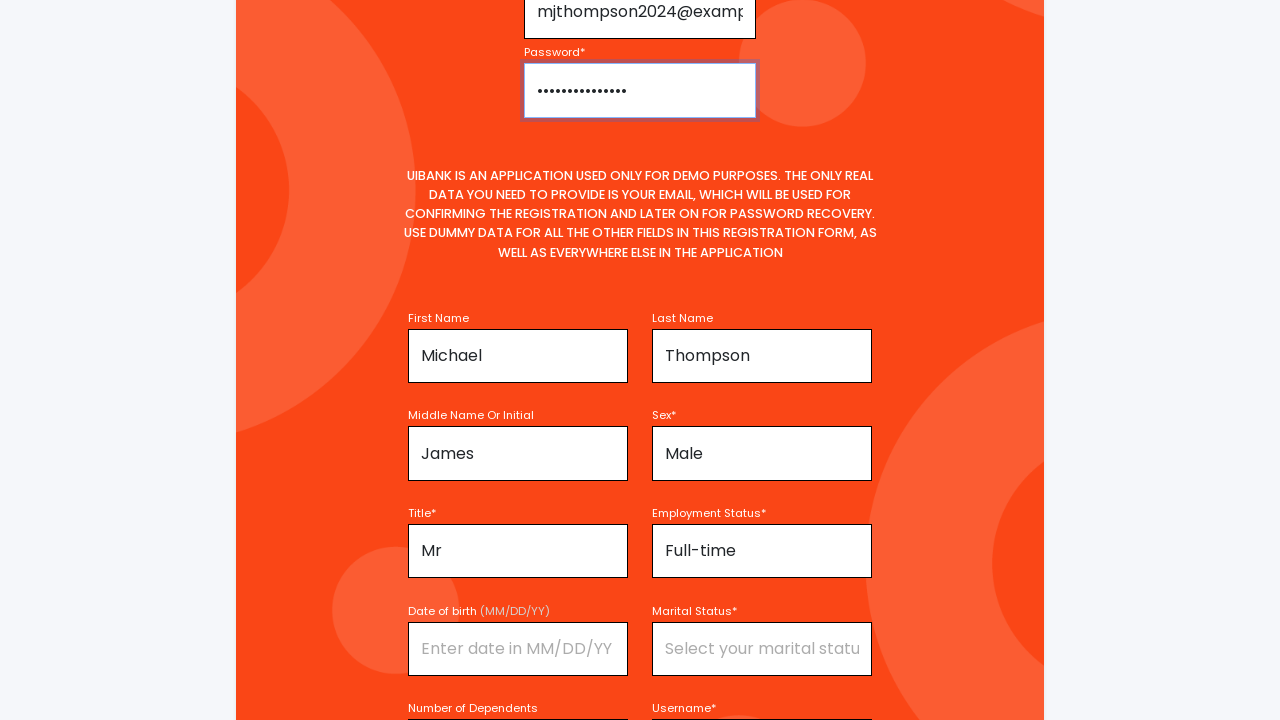